Automates filling out a Google Form by selecting random options for multiple choice questions and entering a name in a text field

Starting URL: https://forms.gle/yMNuPnUAbnbE1SYM8

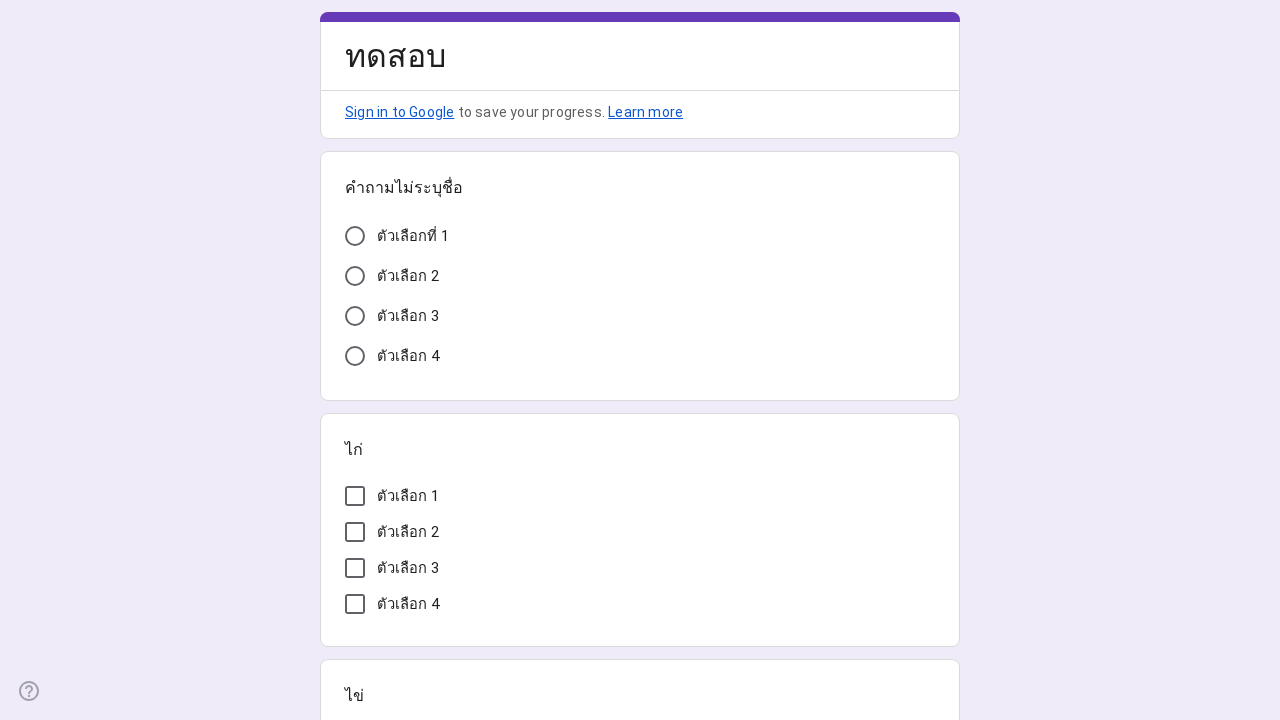

Waited for Google Form to load
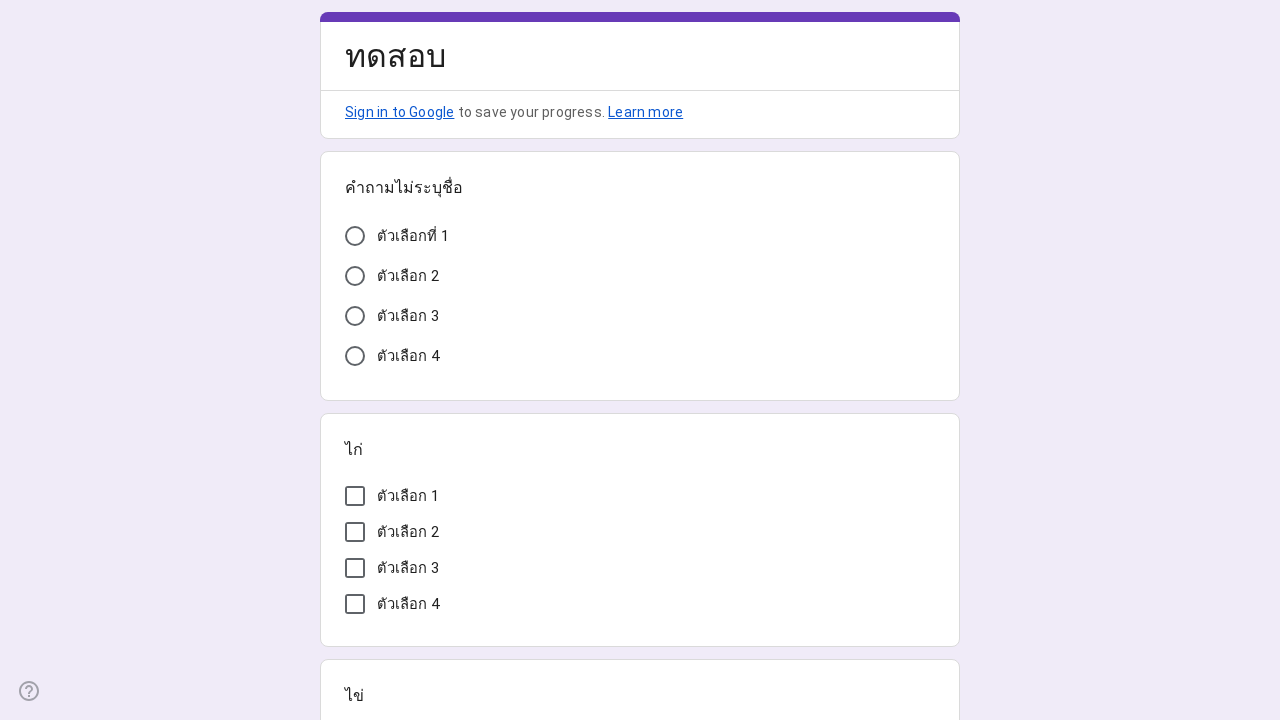

Selected random option for first multiple choice question at (640, 356) on xpath=//*[@id="mG61Hd"]/div[2]/div/div[2]/div[1]/div/div/div[2]/div[1]/div/span/
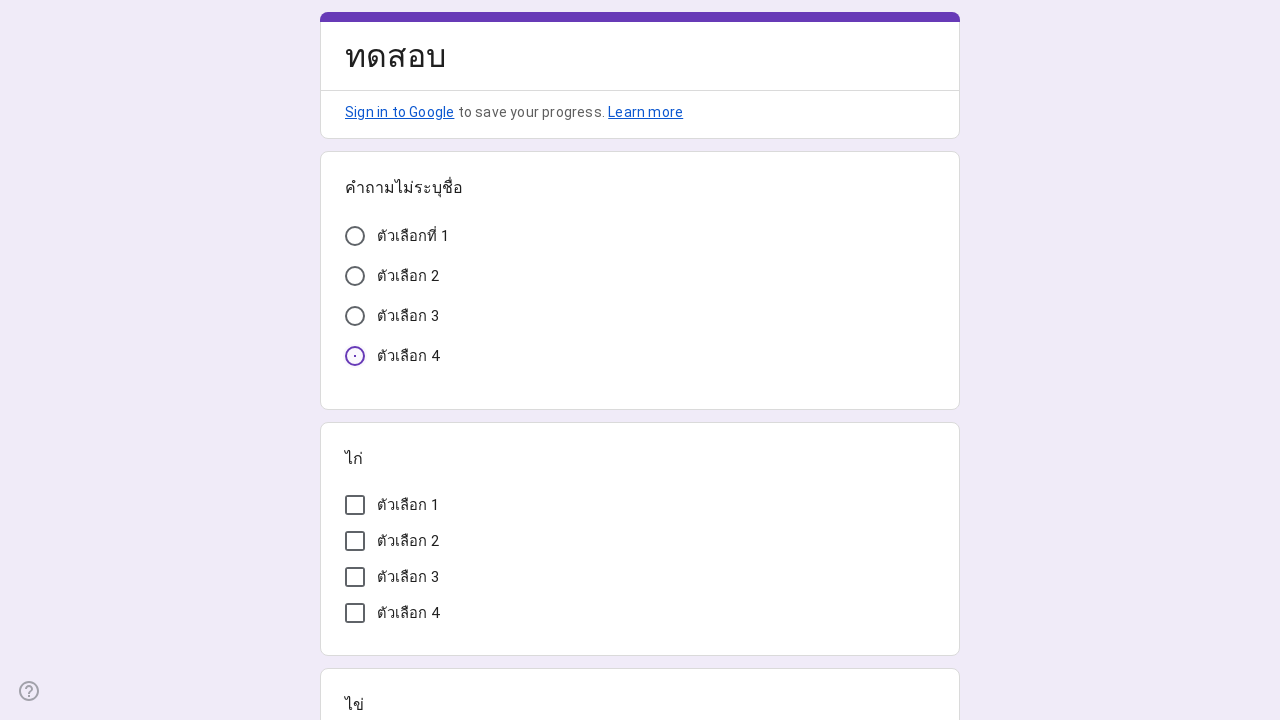

Selected random option for second multiple choice question at (640, 640) on xpath=//*[@id="mG61Hd"]/div[2]/div/div[2]/div[2]/div/div/div[2]/div[1]/div[4]
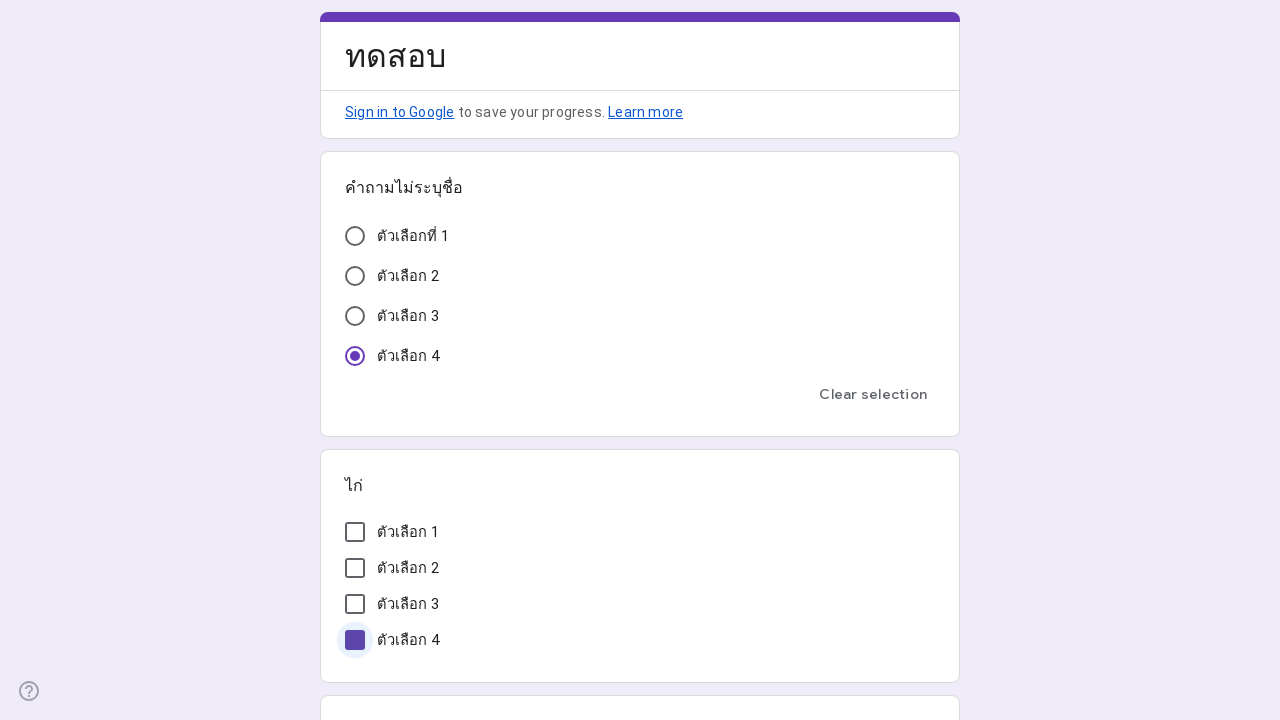

Entered 'John Doe' in the name text field on xpath=//*[@id="mG61Hd"]/div[2]/div/div[2]/div[3]/div/div/div[2]/div/div[1]/div/d
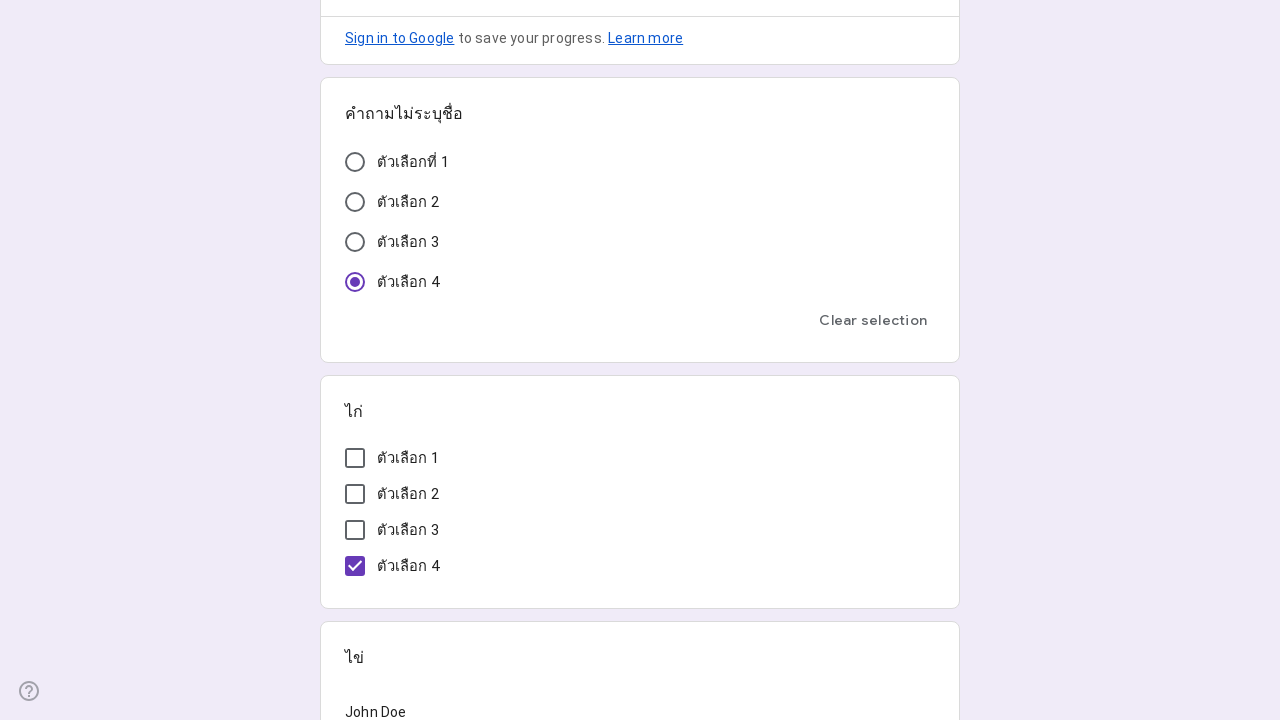

Clicked submit button to submit the form at (368, 534) on xpath=//*[@id="mG61Hd"]/div[2]/div/div[3]/div[1]/div[1]/div/span
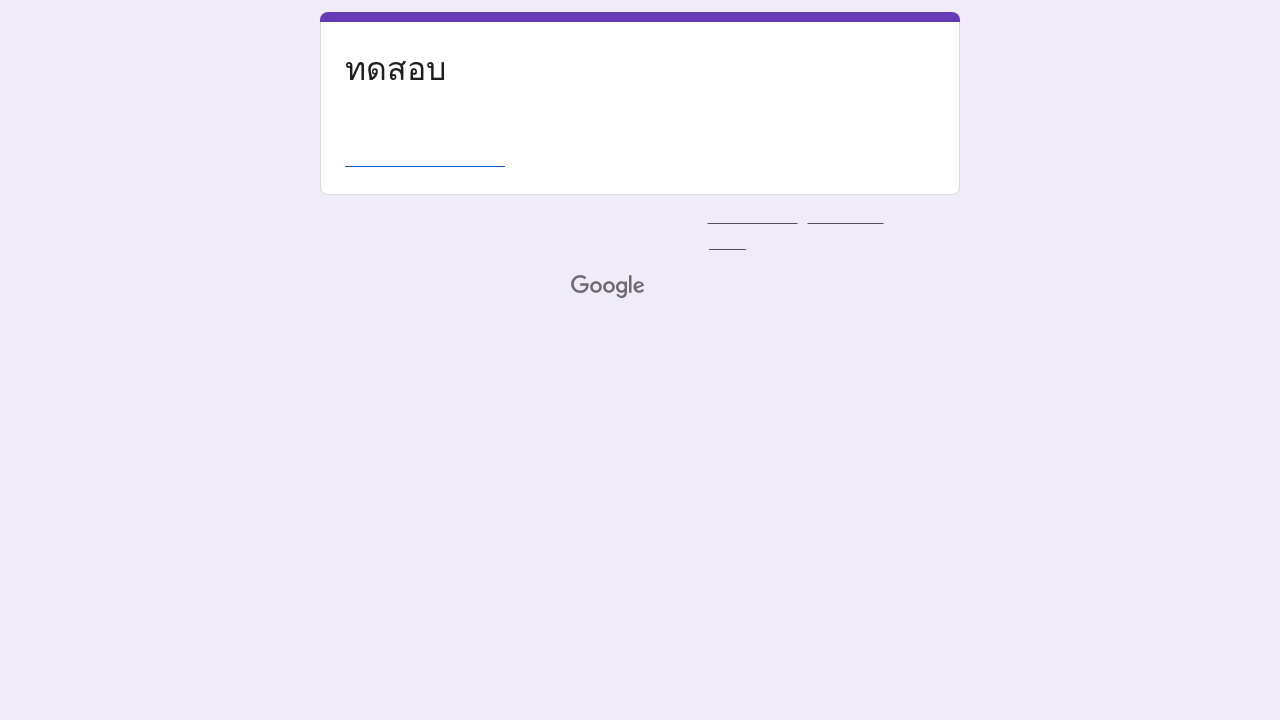

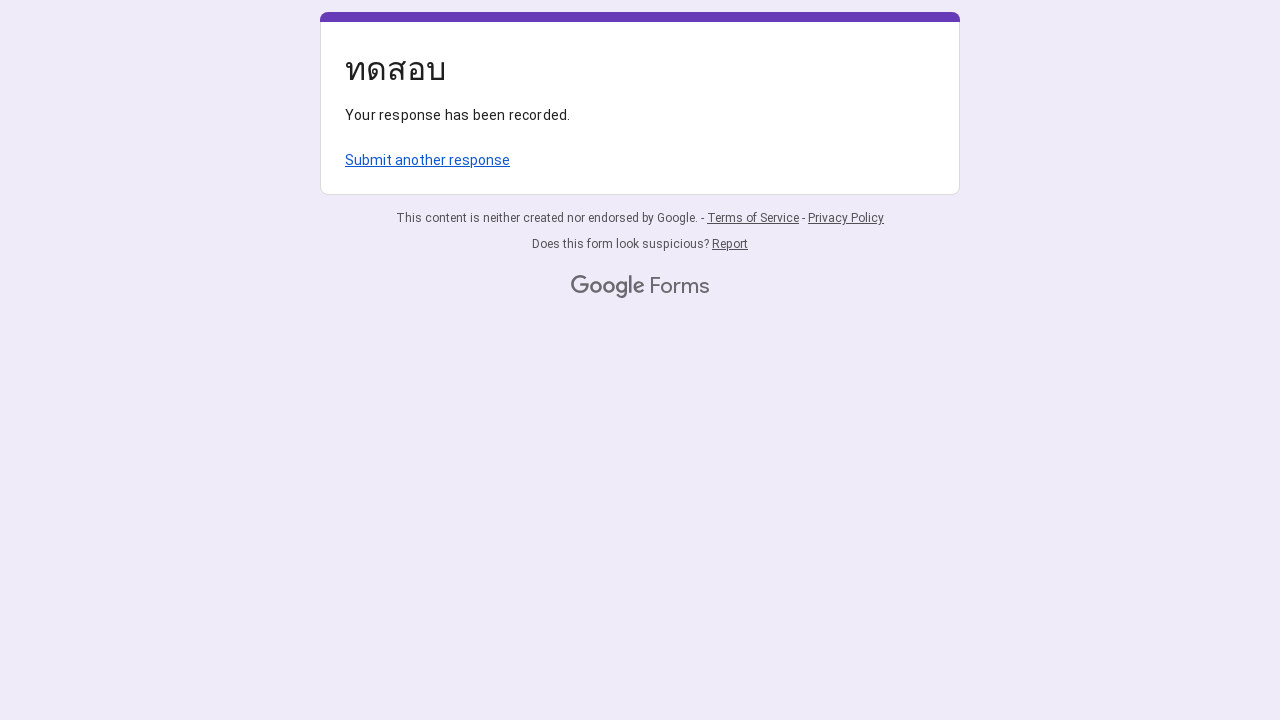